Tests that multiple scroll actions progressively load more content each time.

Starting URL: https://the-internet.herokuapp.com/infinite_scroll

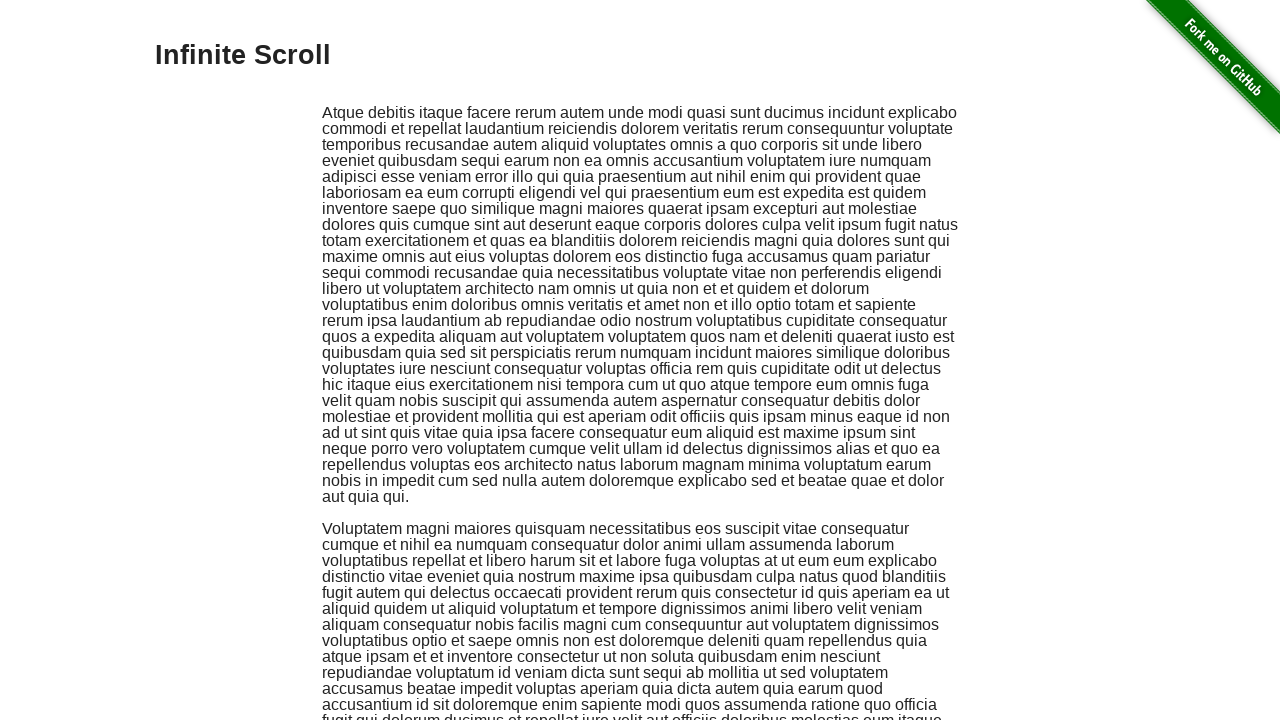

Waited for initial jscroll-added elements to load
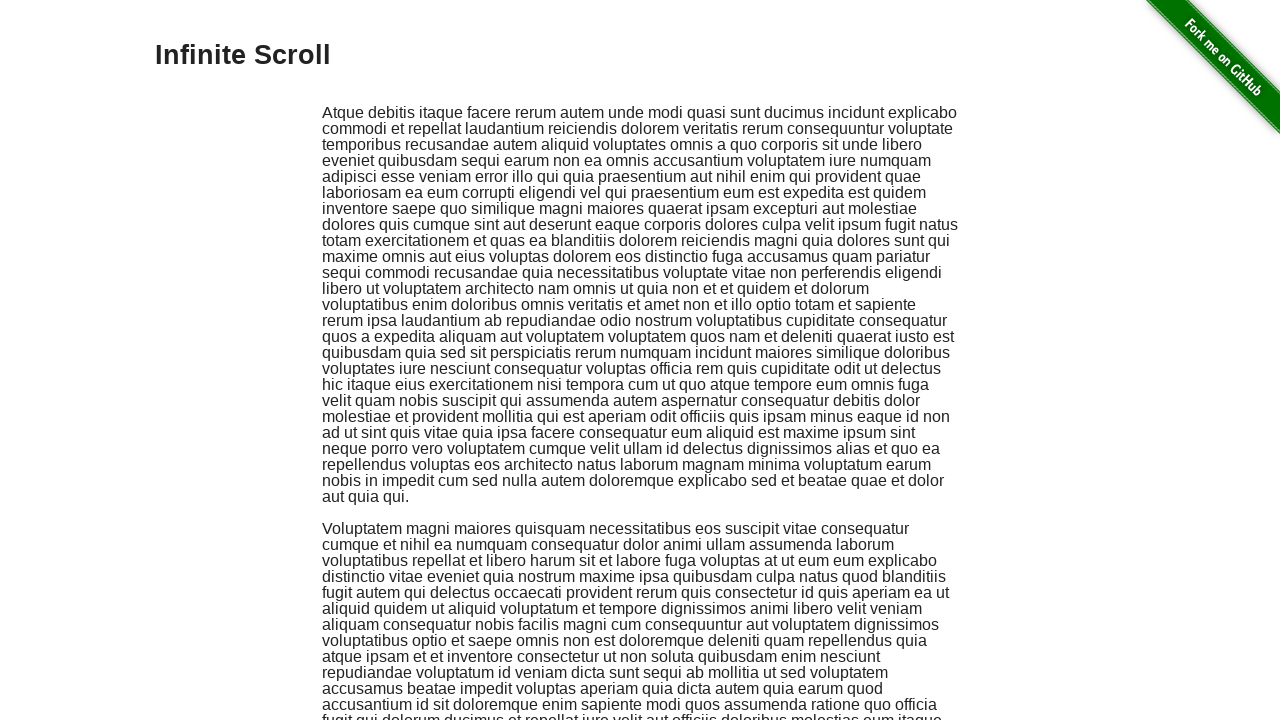

Captured initial count of loaded content: 2 elements
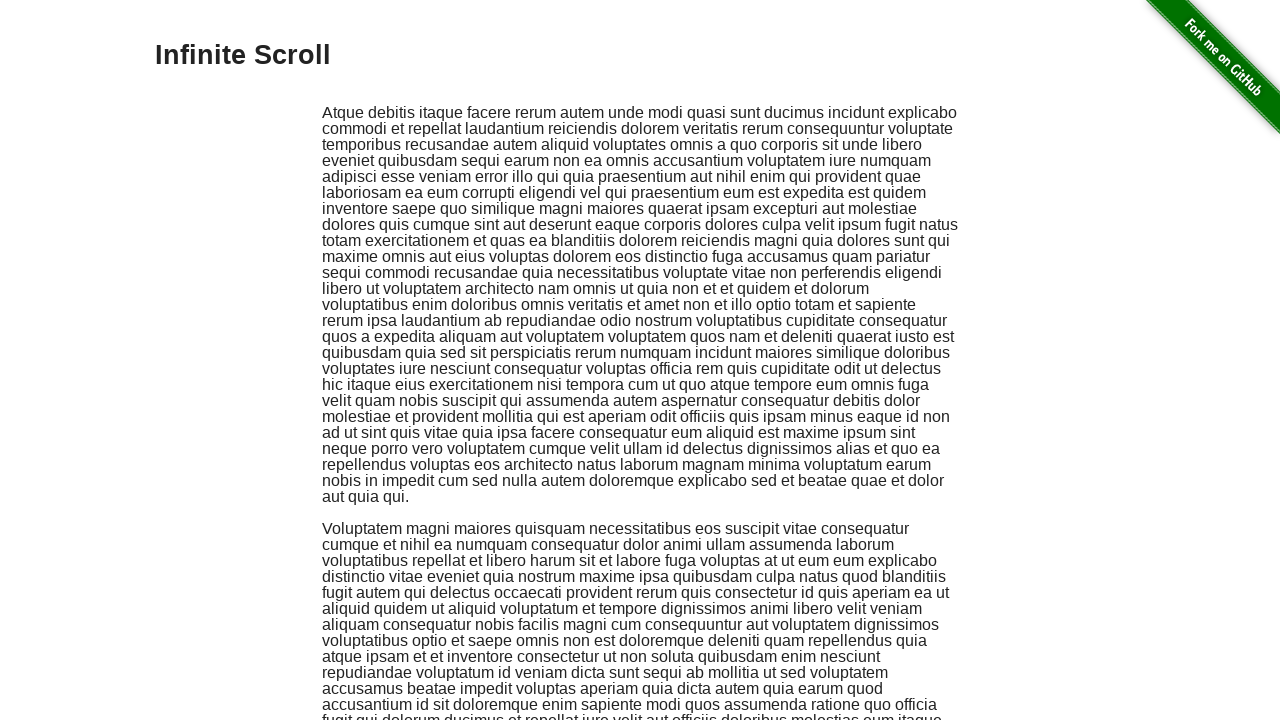

Scrolled to bottom of page (iteration 1/3)
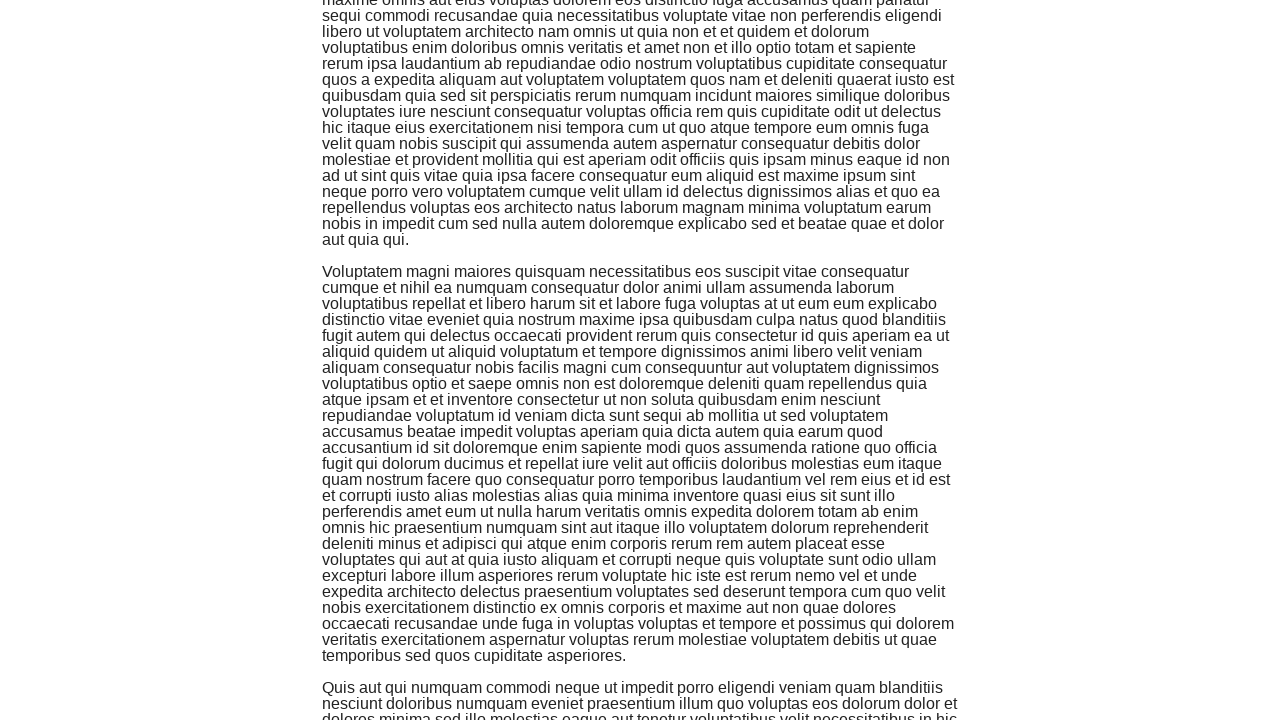

Waited 1 second for new content to load (iteration 1/3)
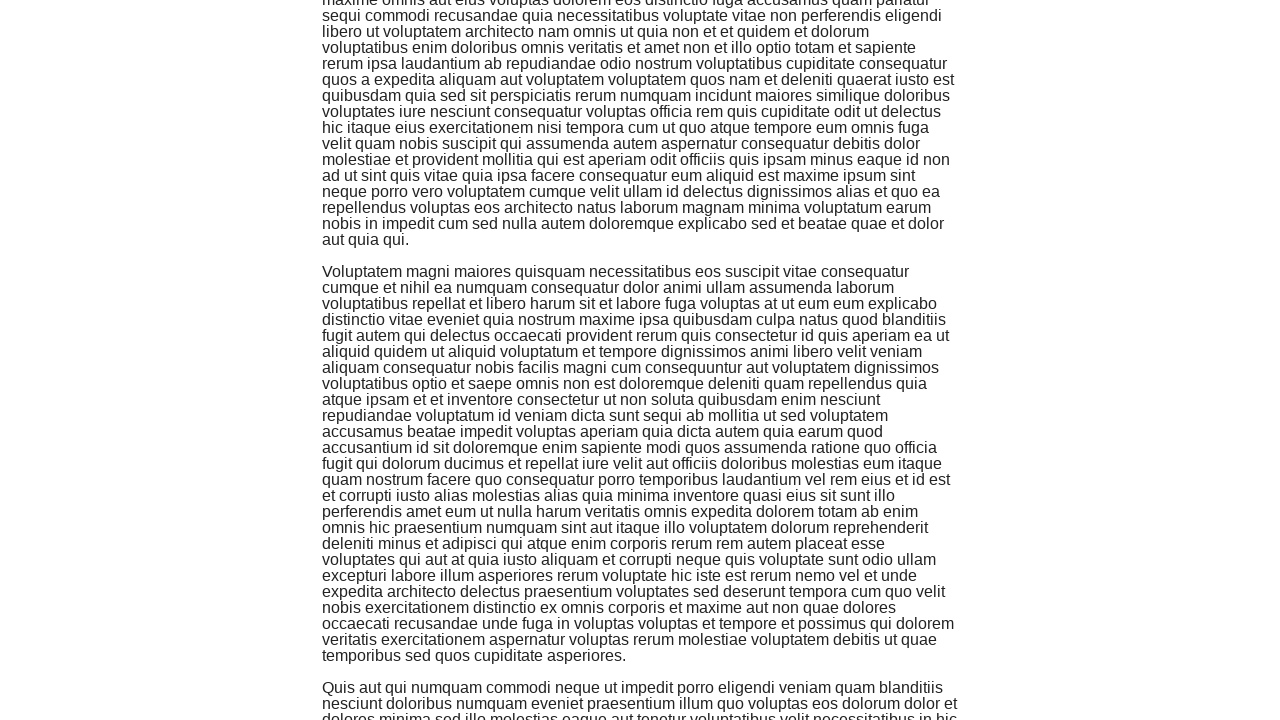

Captured content count after scroll 1: 3 elements
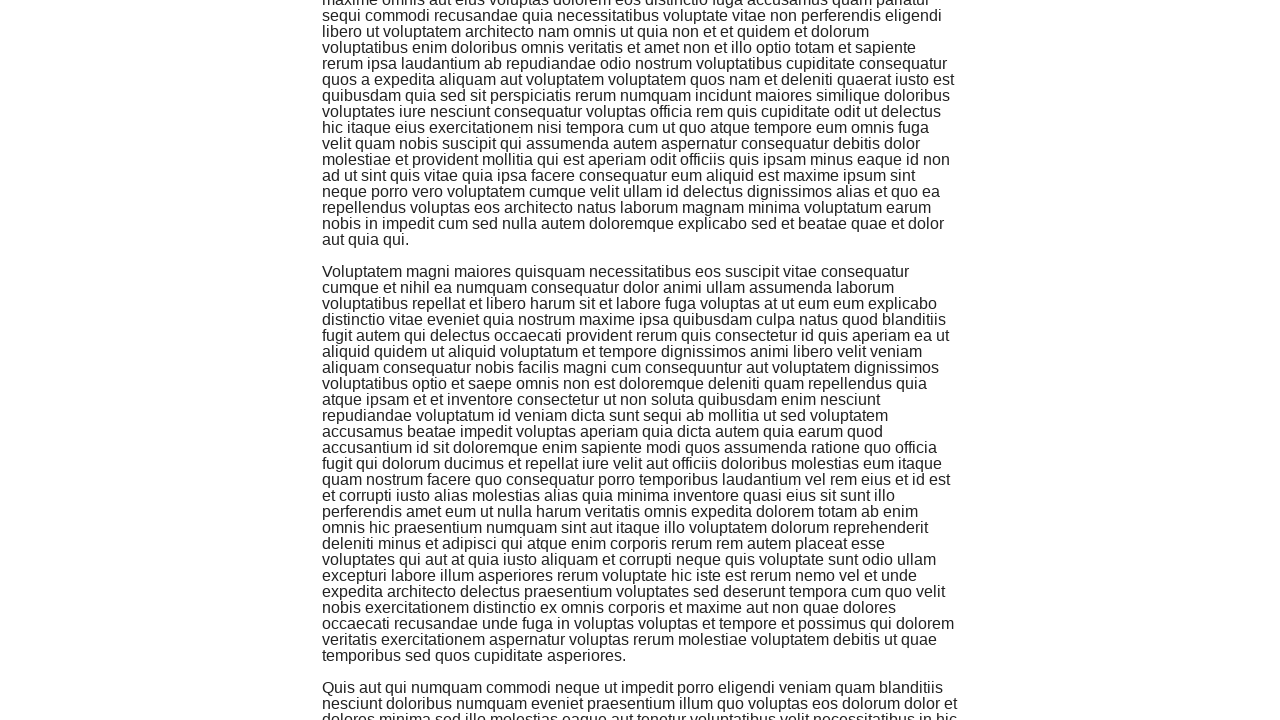

Scrolled to bottom of page (iteration 2/3)
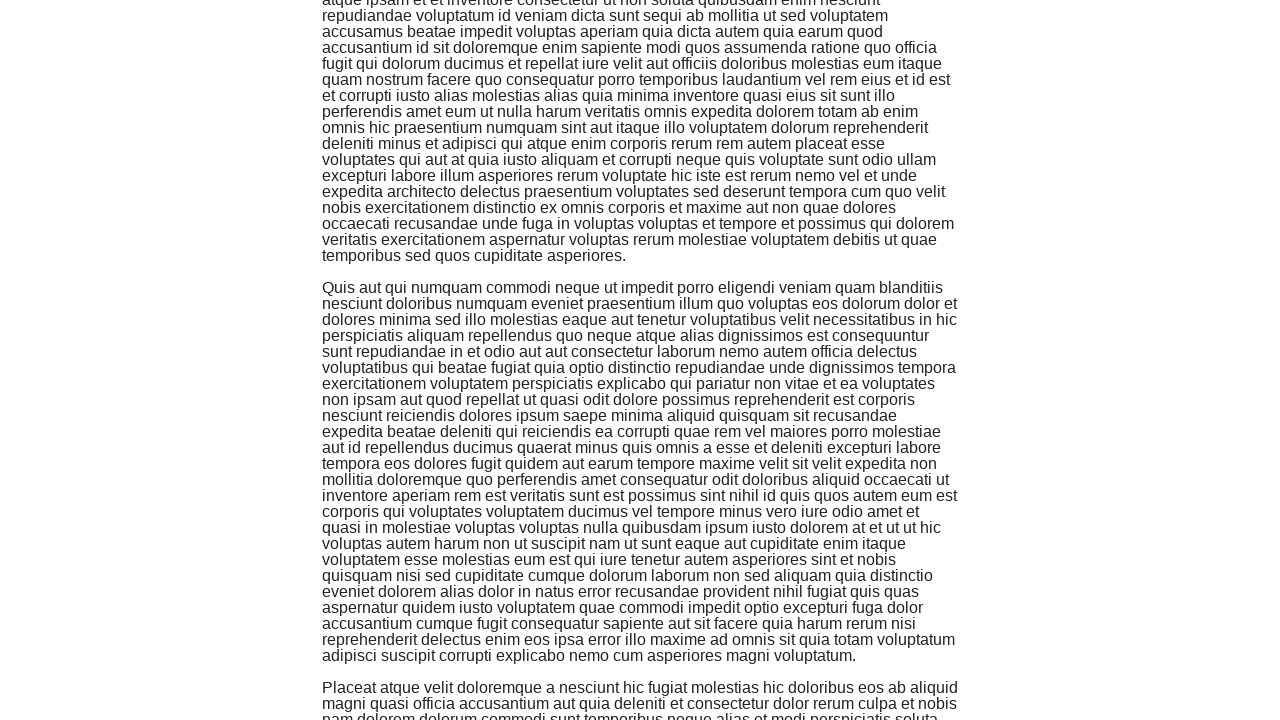

Waited 1 second for new content to load (iteration 2/3)
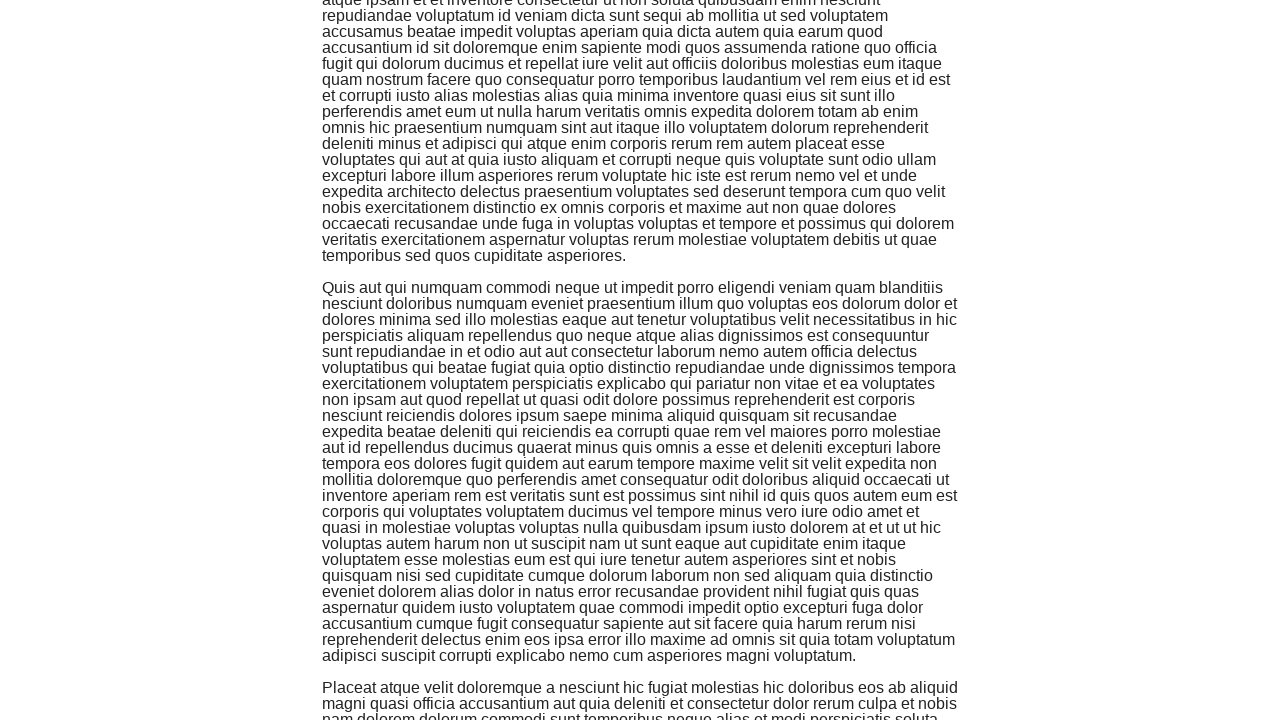

Captured content count after scroll 2: 4 elements
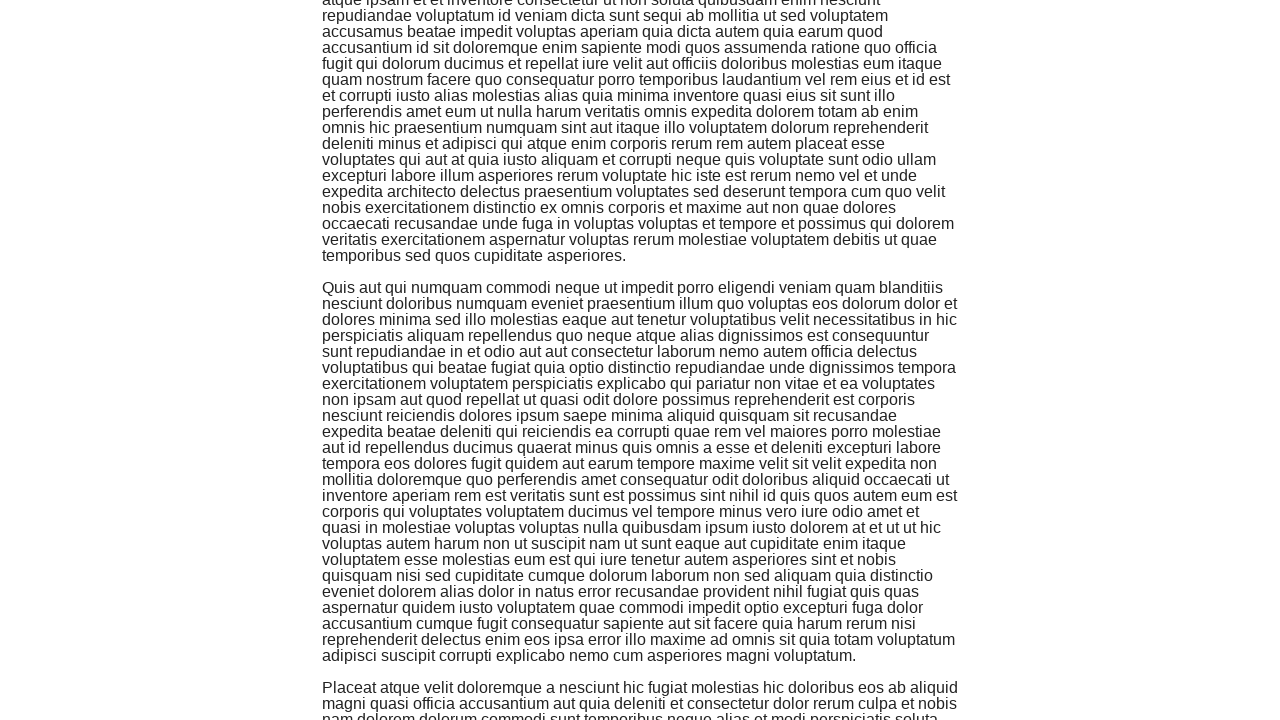

Scrolled to bottom of page (iteration 3/3)
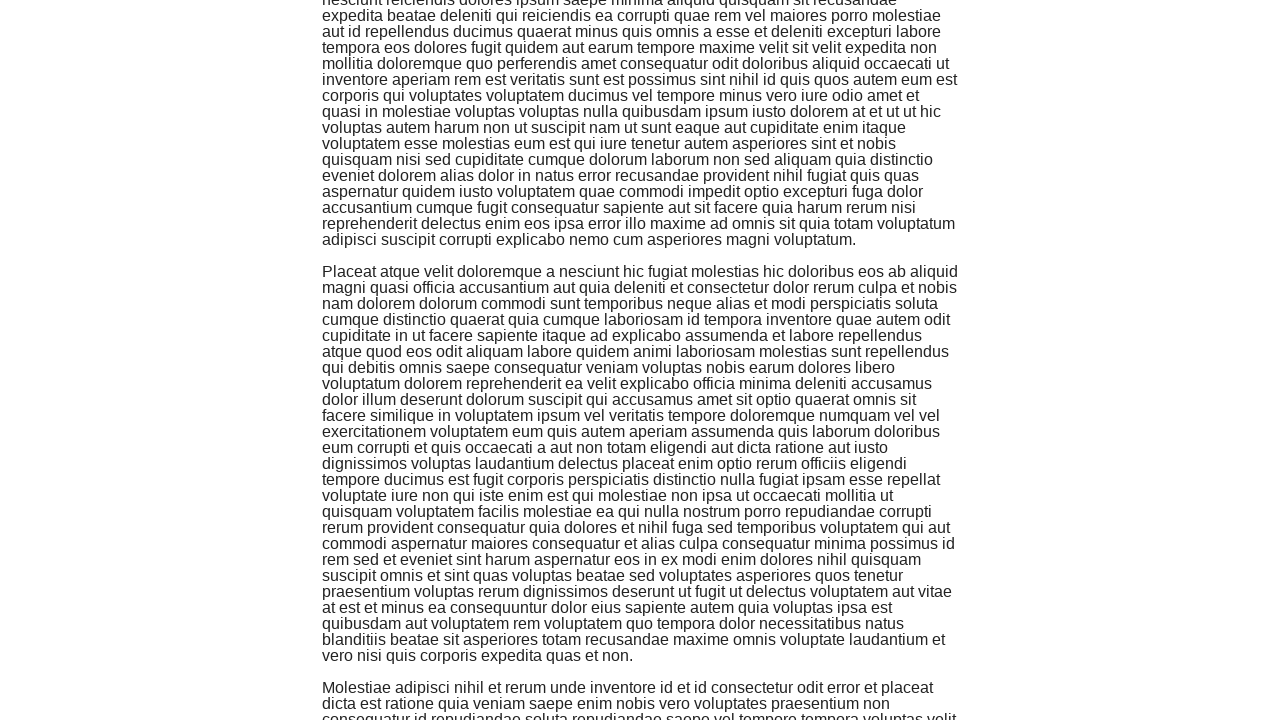

Waited 1 second for new content to load (iteration 3/3)
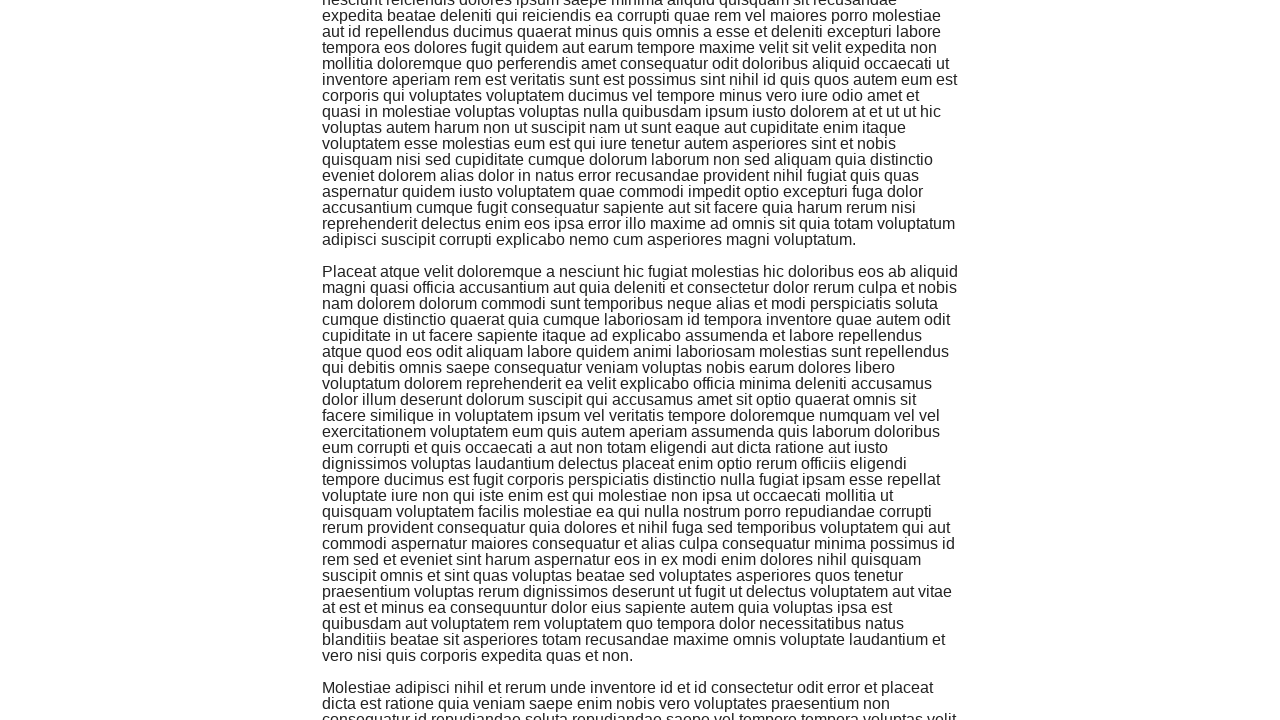

Captured content count after scroll 3: 5 elements
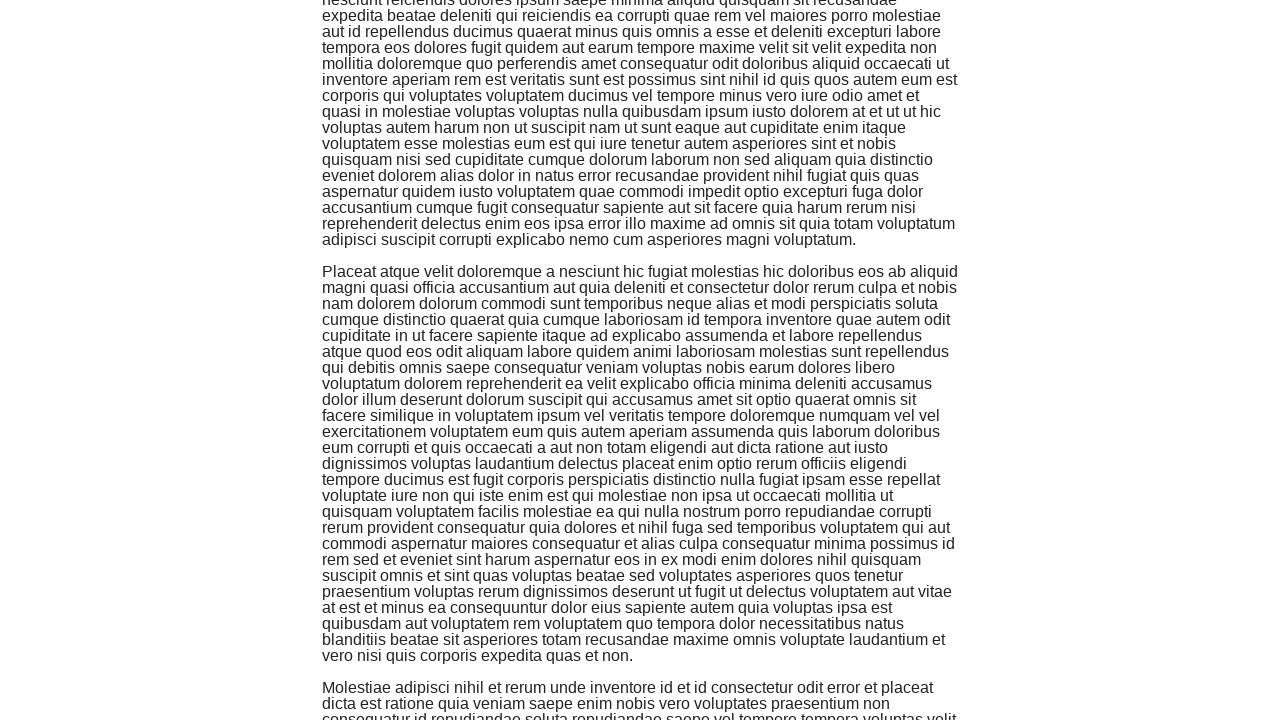

Verified progressive content loading: count[1]=3 >= count[0]=2
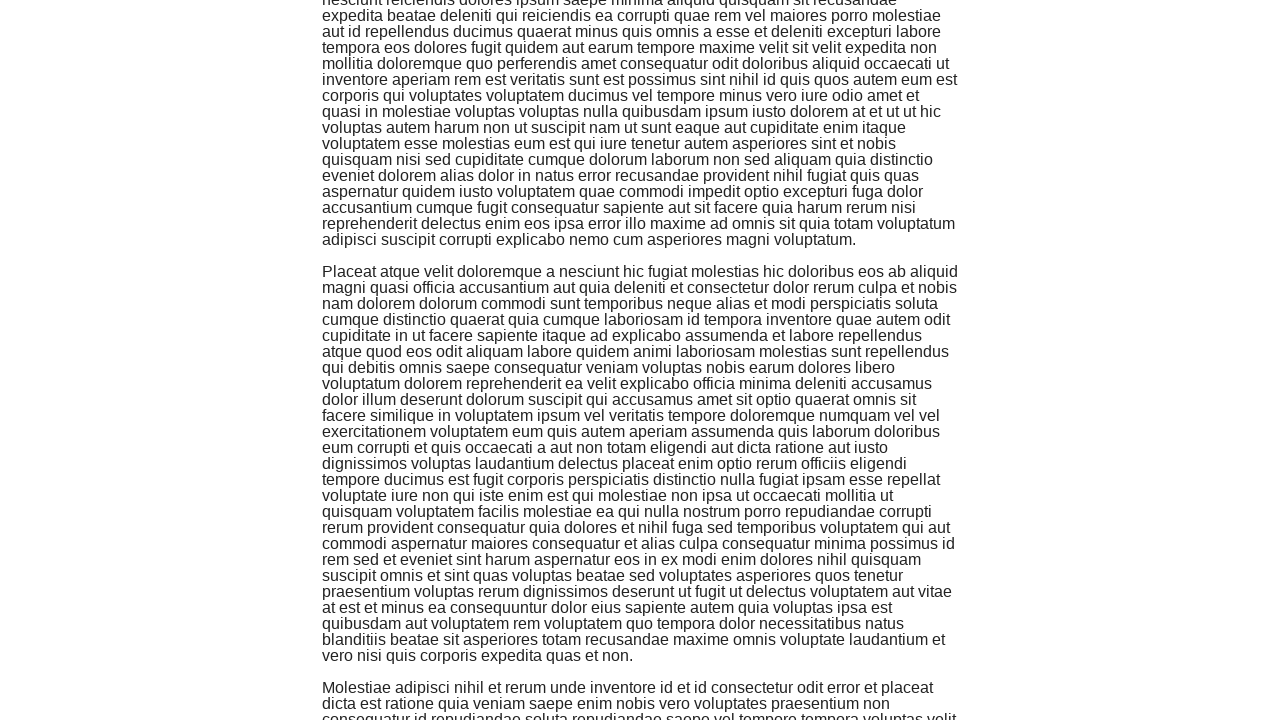

Verified progressive content loading: count[2]=4 >= count[1]=3
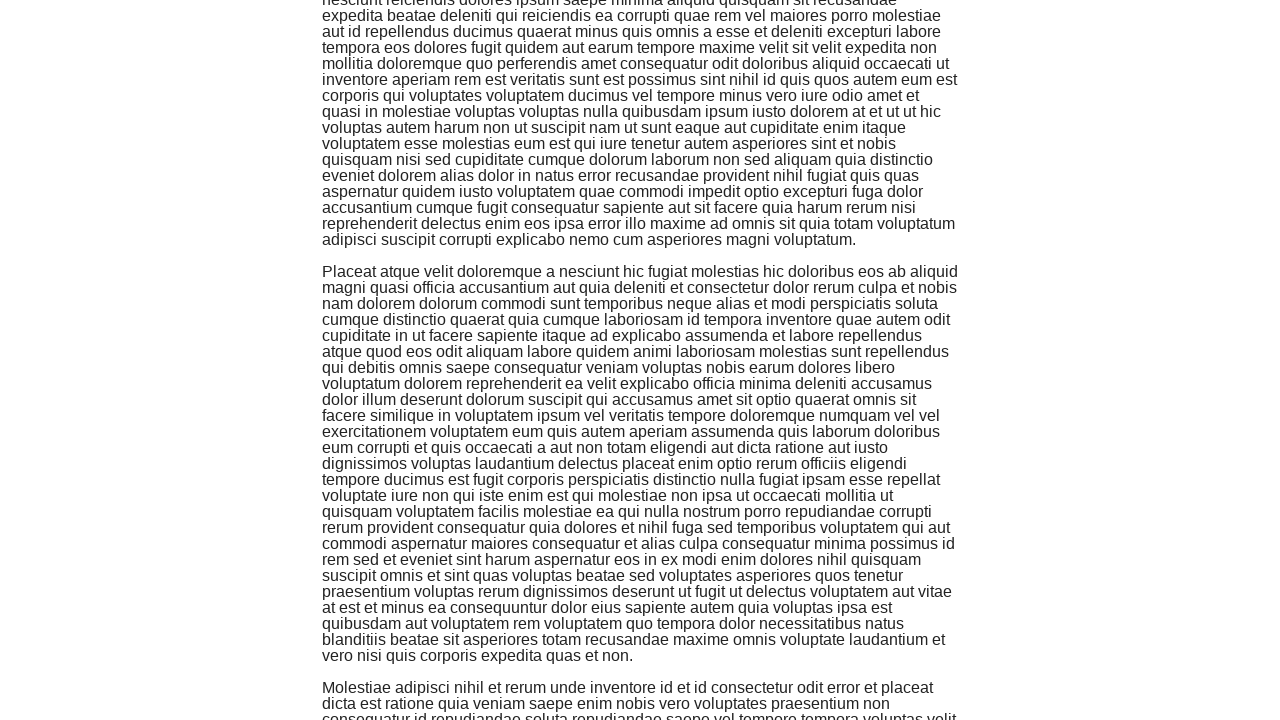

Verified progressive content loading: count[3]=5 >= count[2]=4
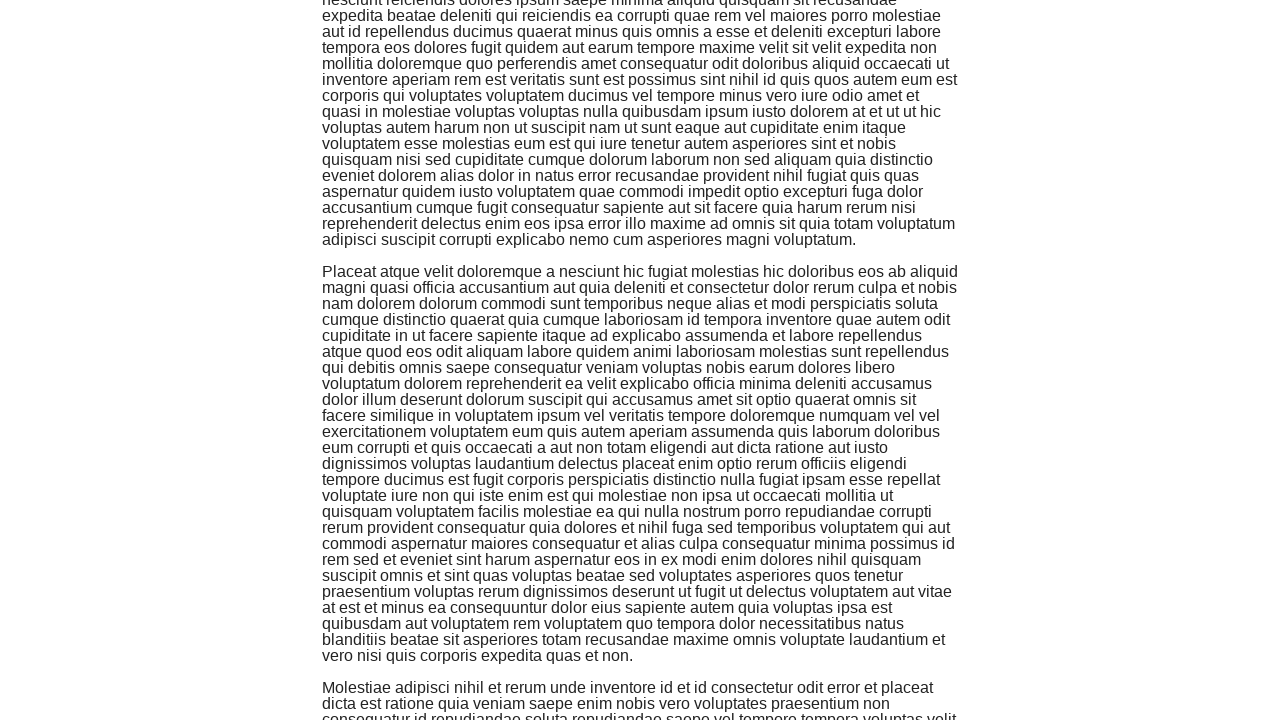

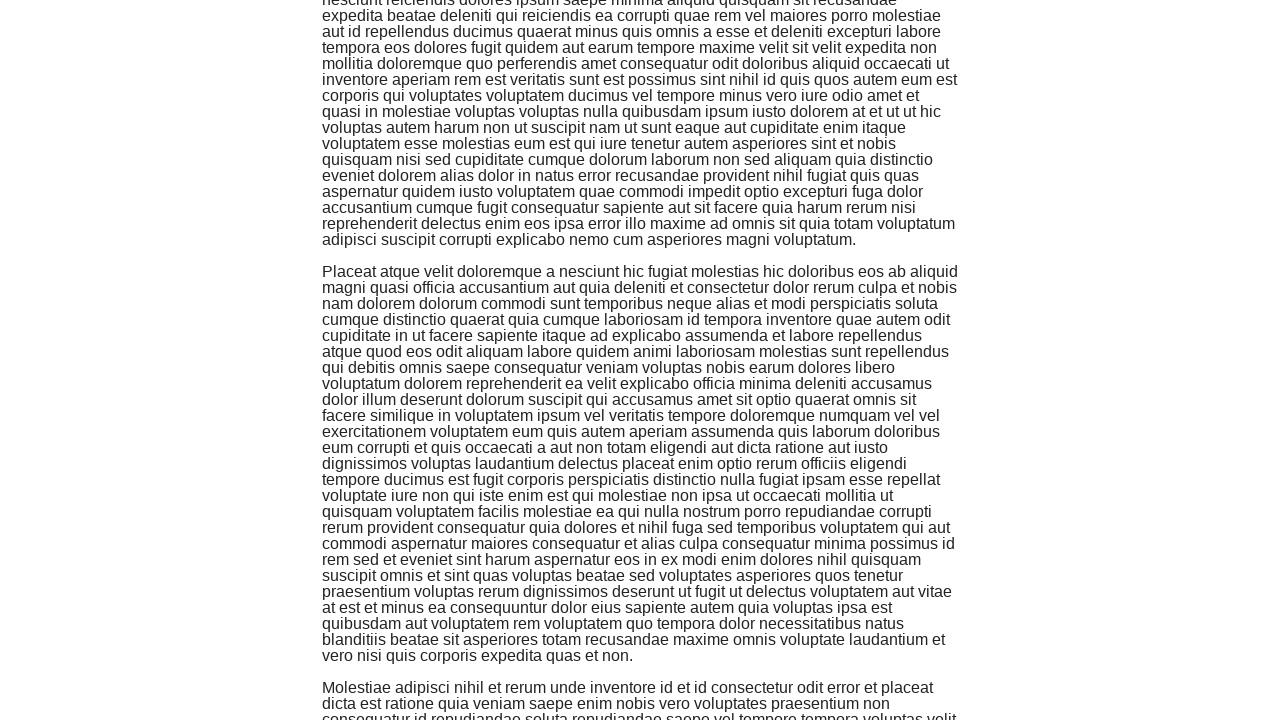